Tests JavaScript confirmation alert handling by clicking a button to trigger a confirmation dialog, accepting it, and verifying the result message is displayed correctly.

Starting URL: http://the-internet.herokuapp.com/javascript_alerts

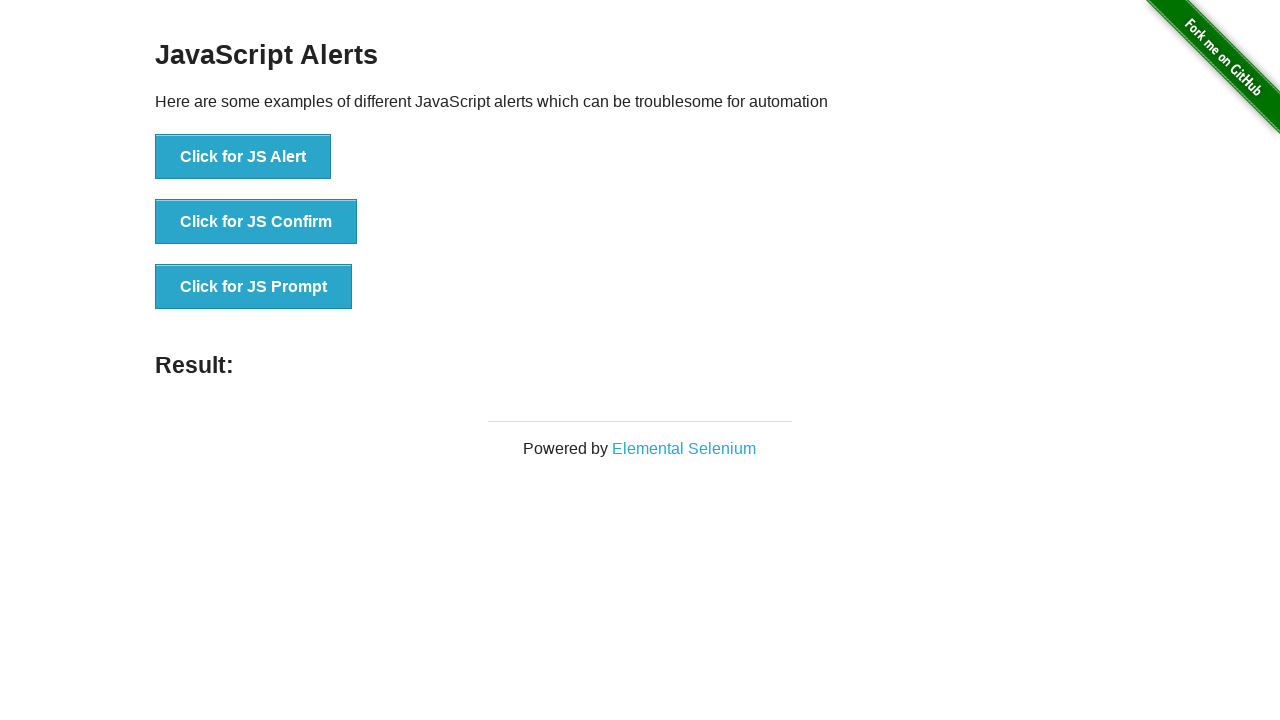

Clicked the second button to trigger JavaScript confirmation alert at (256, 222) on button >> nth=1
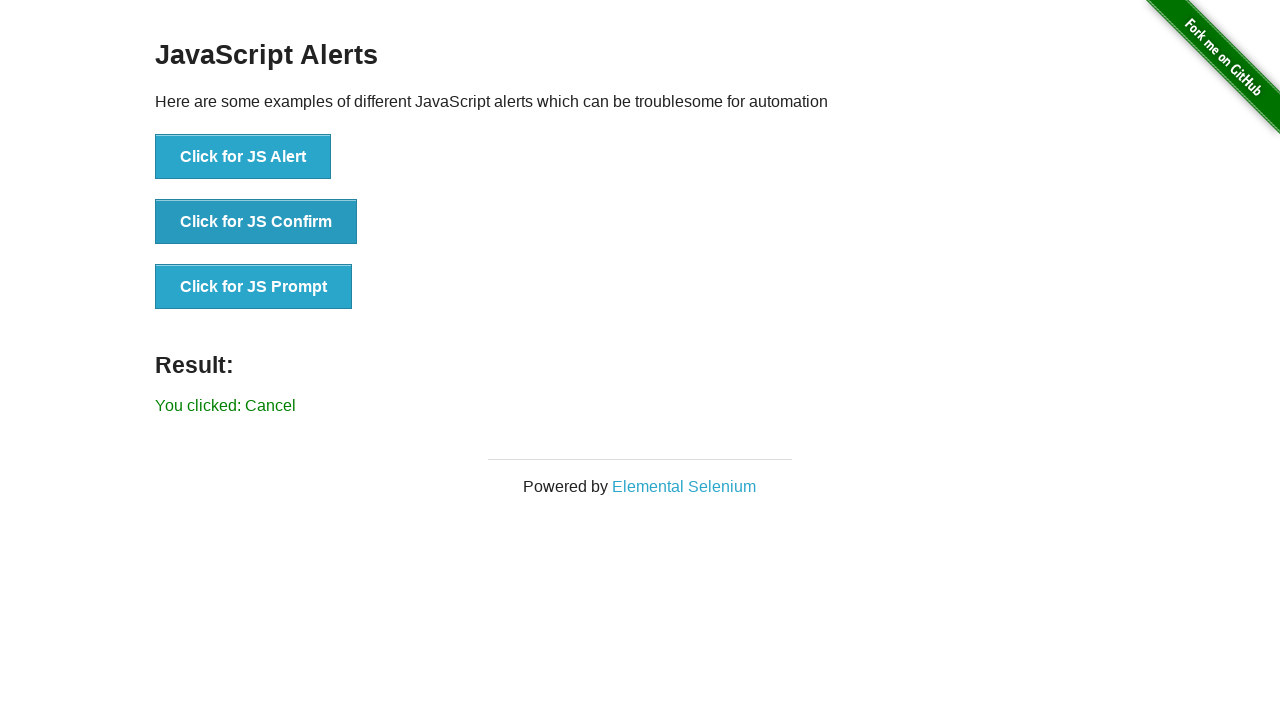

Set up dialog handler to accept confirmation dialogs
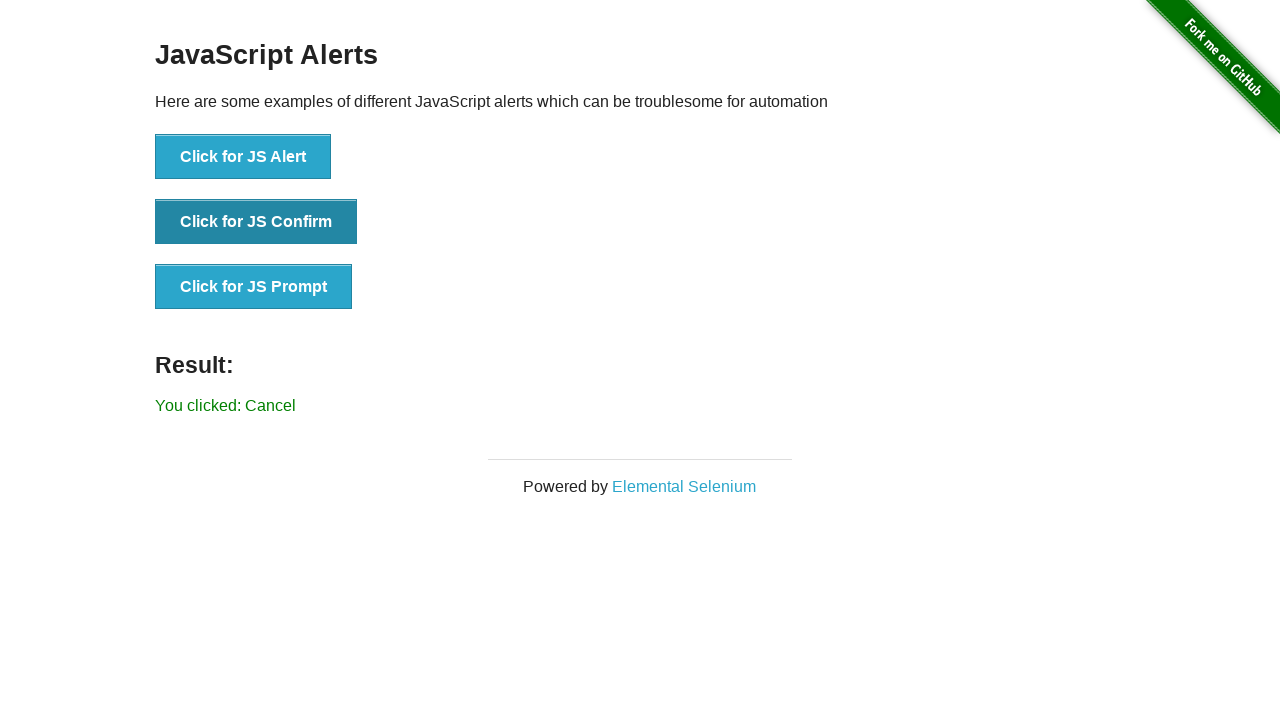

Clicked the second button again to trigger the dialog with handler active at (256, 222) on button >> nth=1
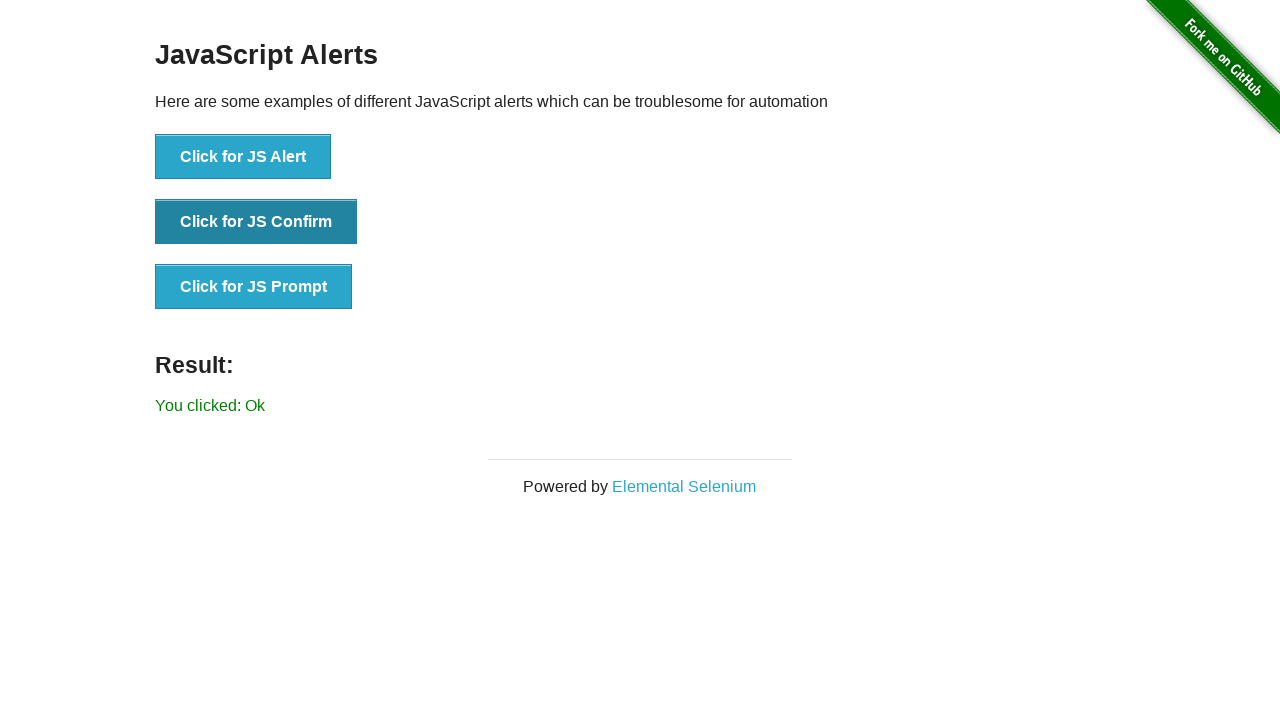

Waited for result message to appear
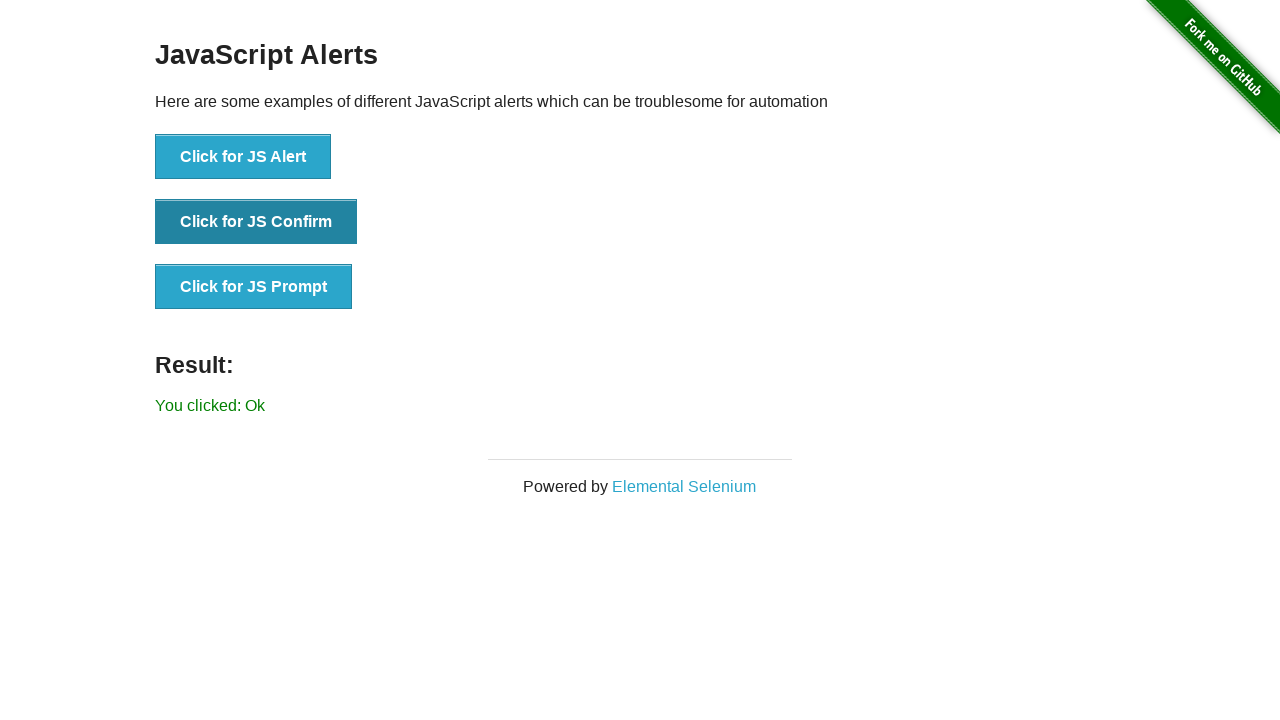

Retrieved result message text content
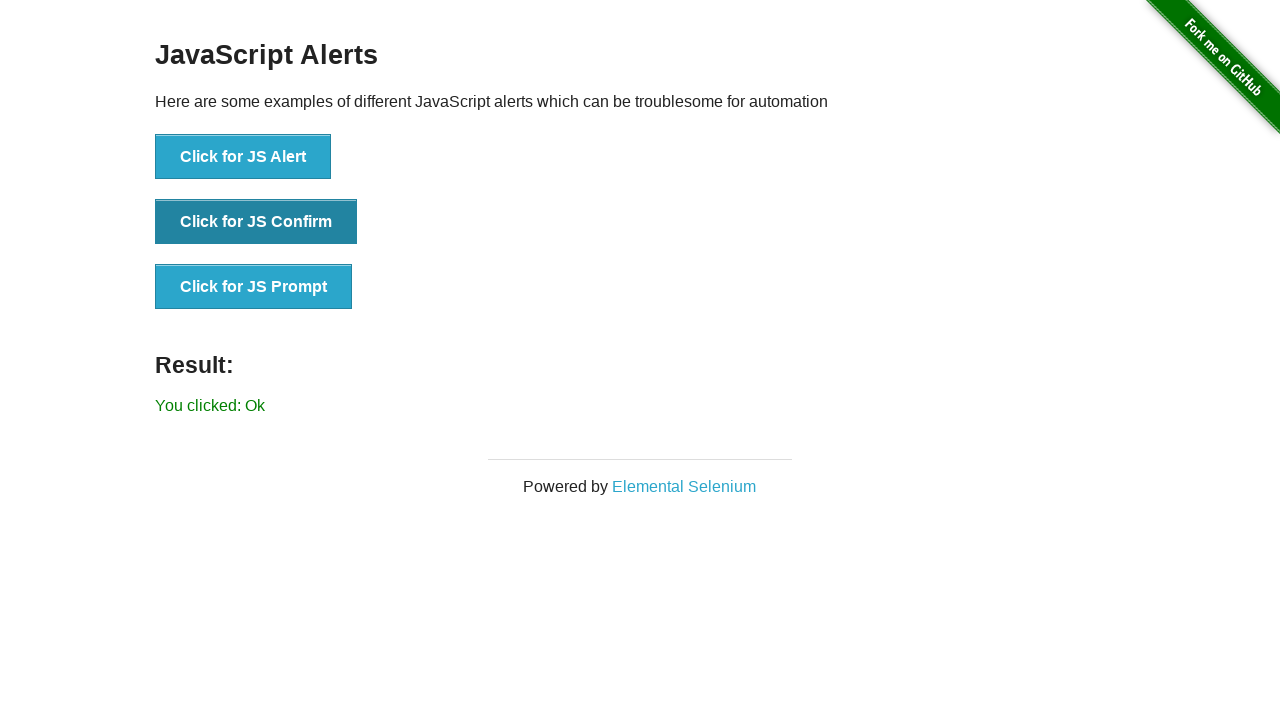

Verified result message displays 'You clicked: Ok'
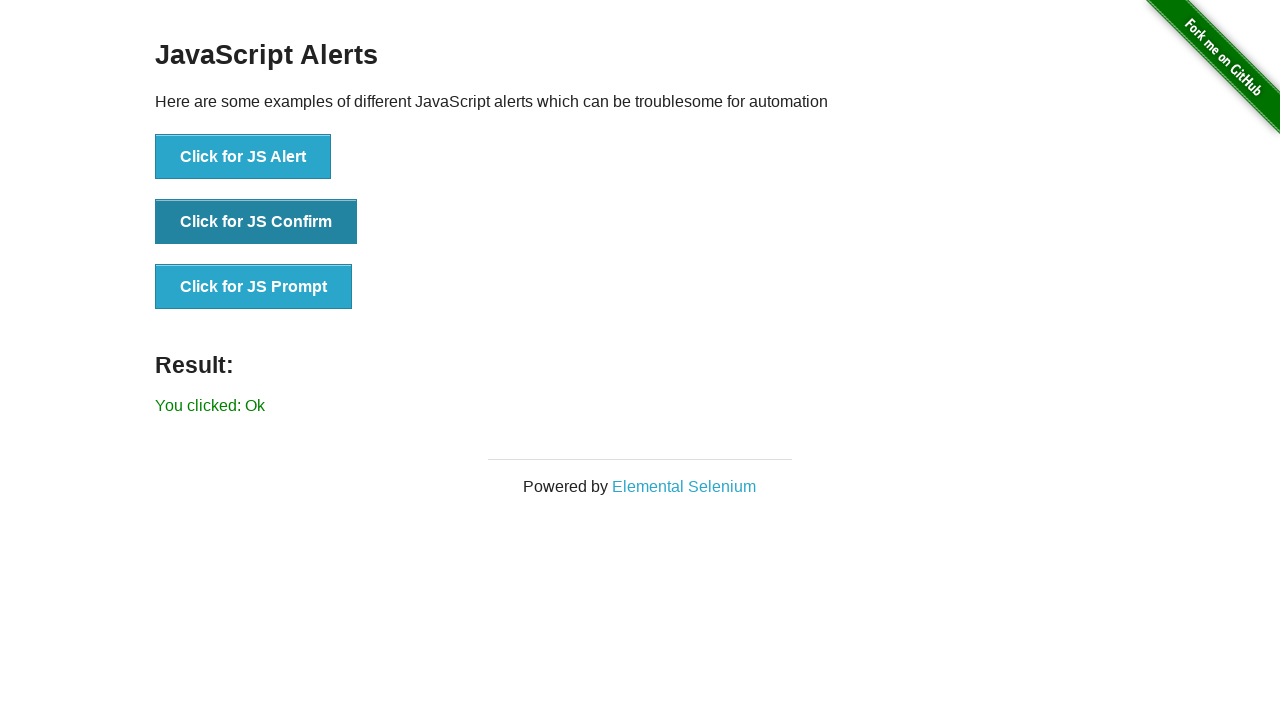

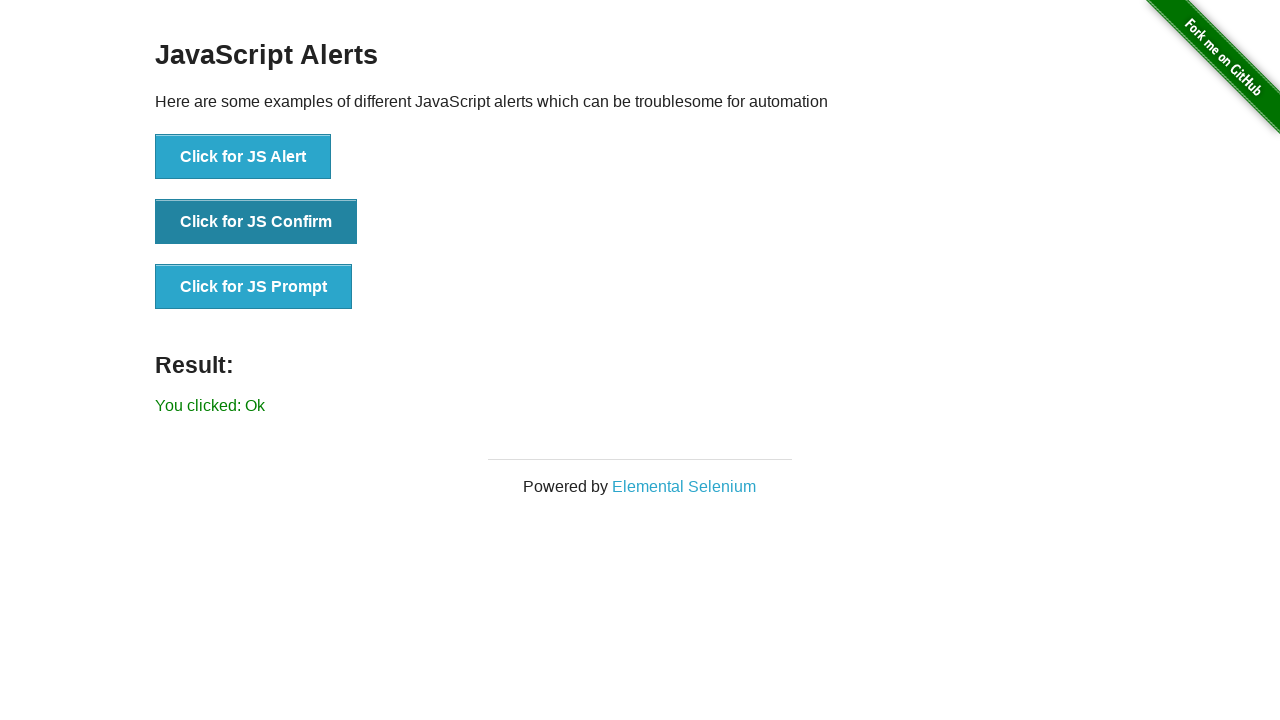